Tests clicking on a Dance checkbox to verify it becomes selected

Starting URL: https://app.cloudqa.io/home/AutomationPracticeForm

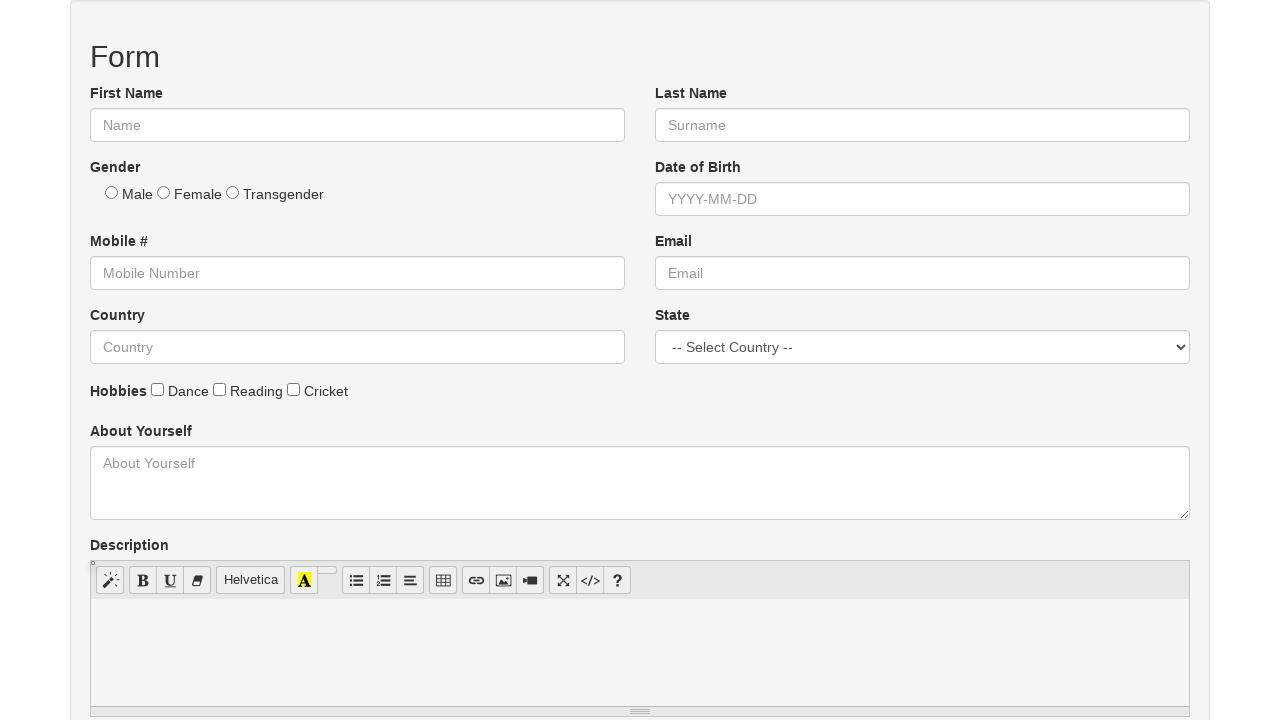

Navigated to AutomationPracticeForm page
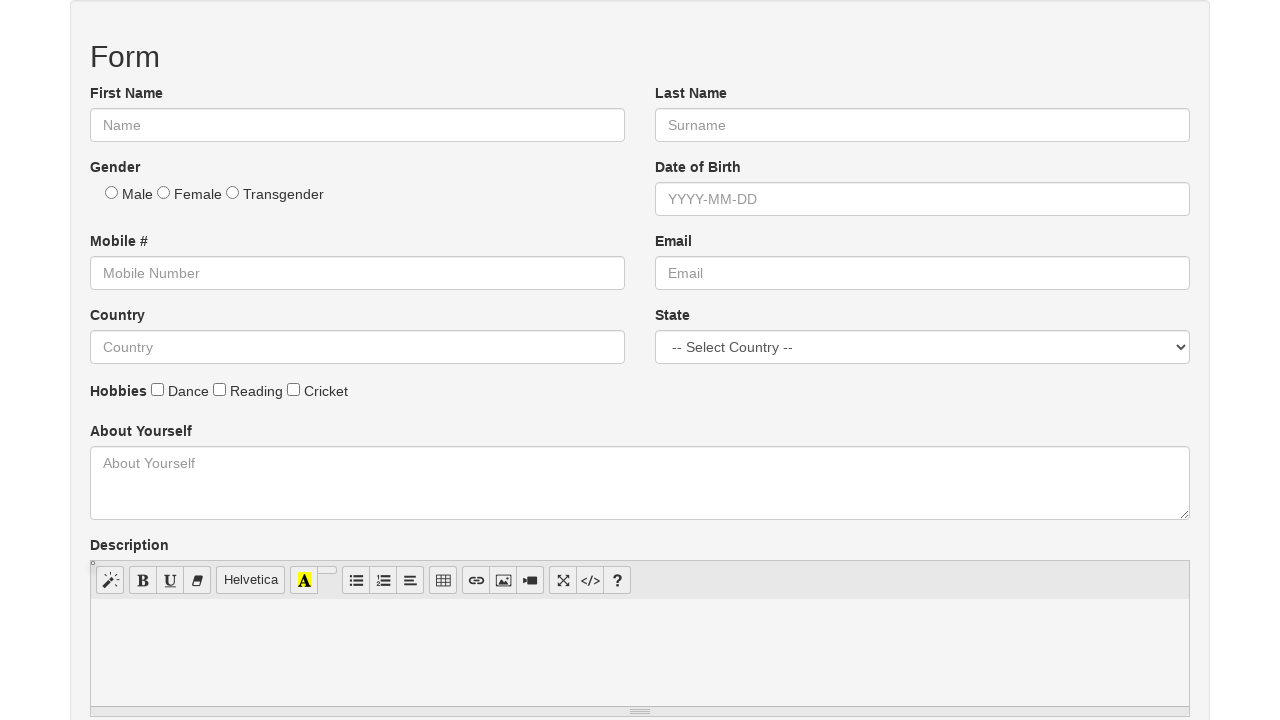

Clicked the Dance checkbox at (158, 390) on #Dance
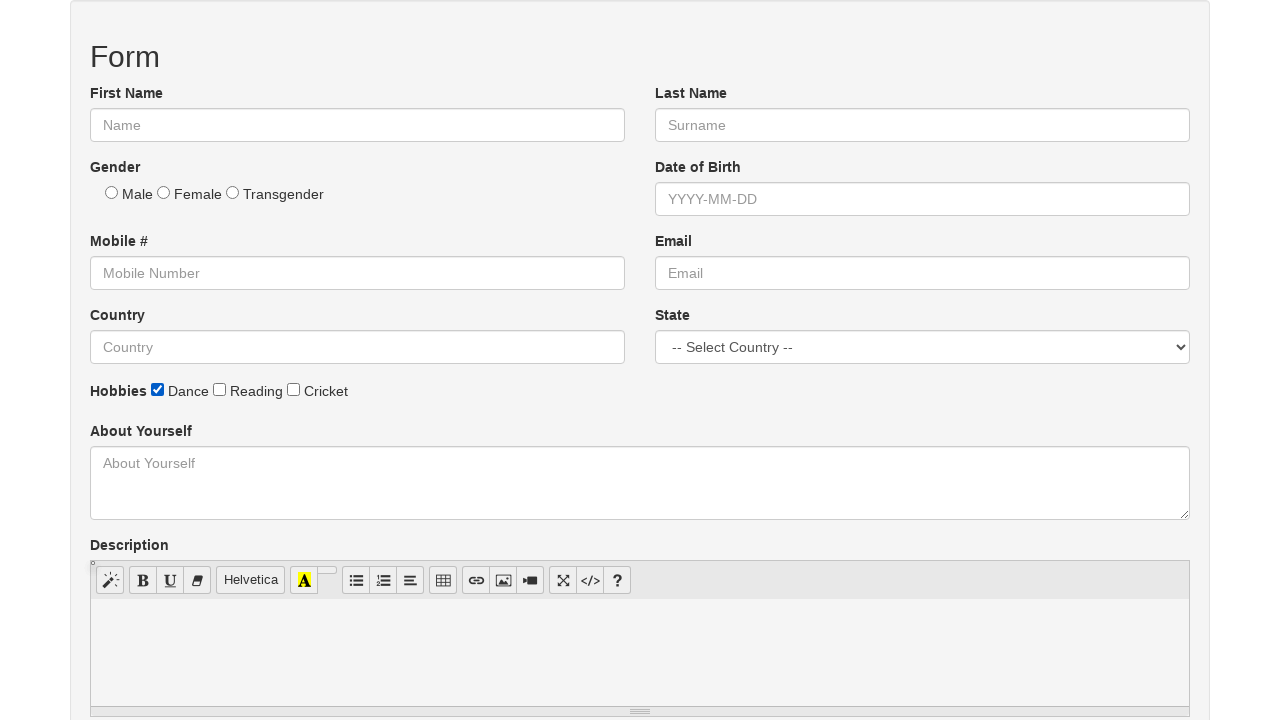

Verified that Dance checkbox is selected
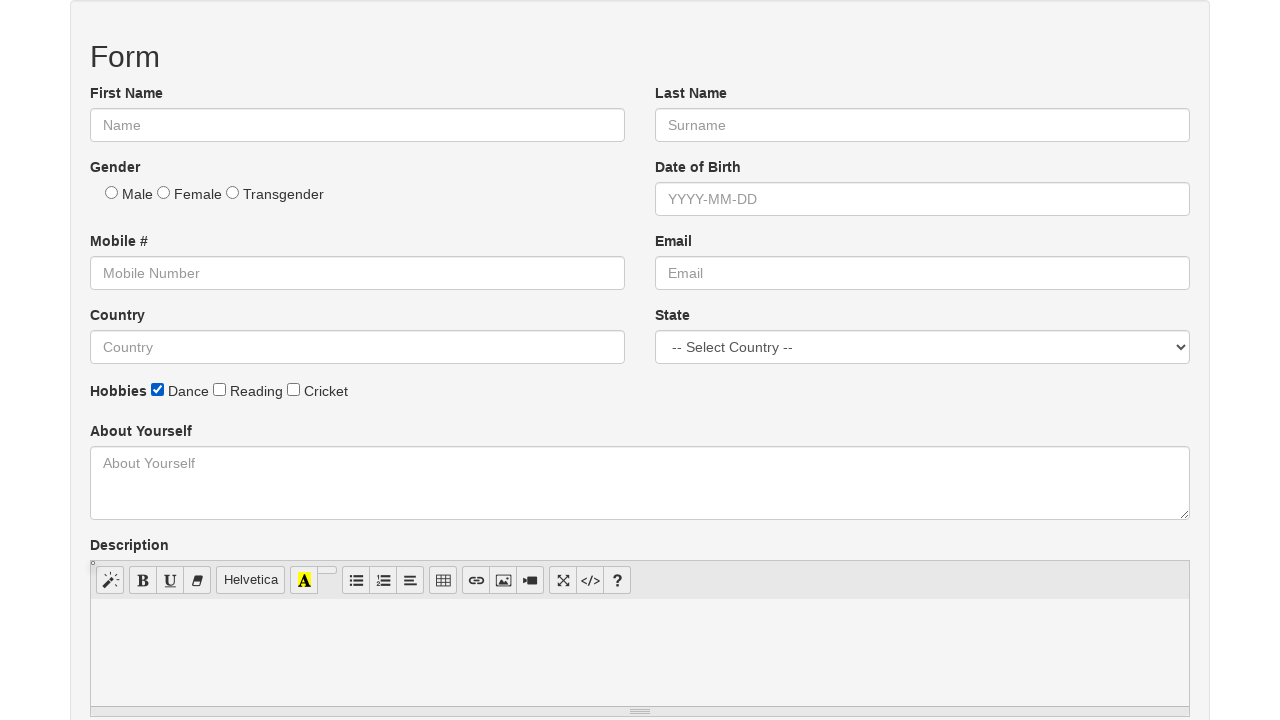

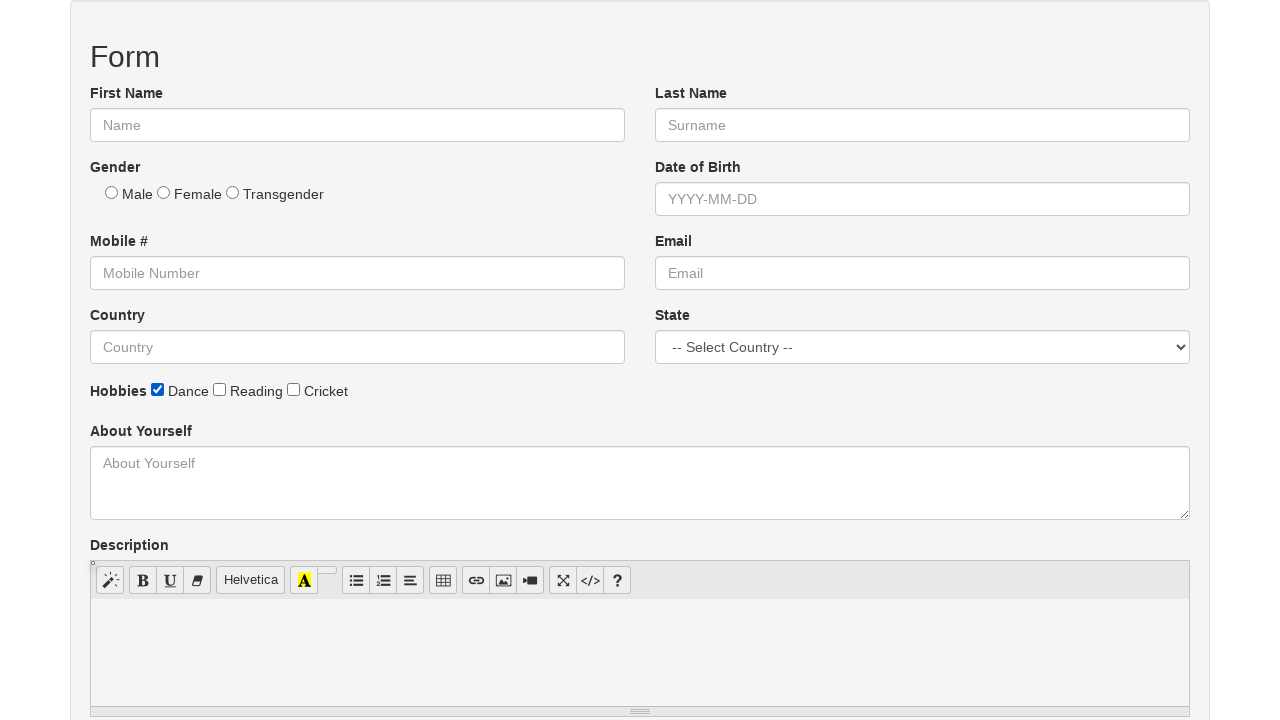